Tests mouse hover functionality by showing hidden content and clicking on Top link

Starting URL: https://rahulshettyacademy.com/AutomationPractice/

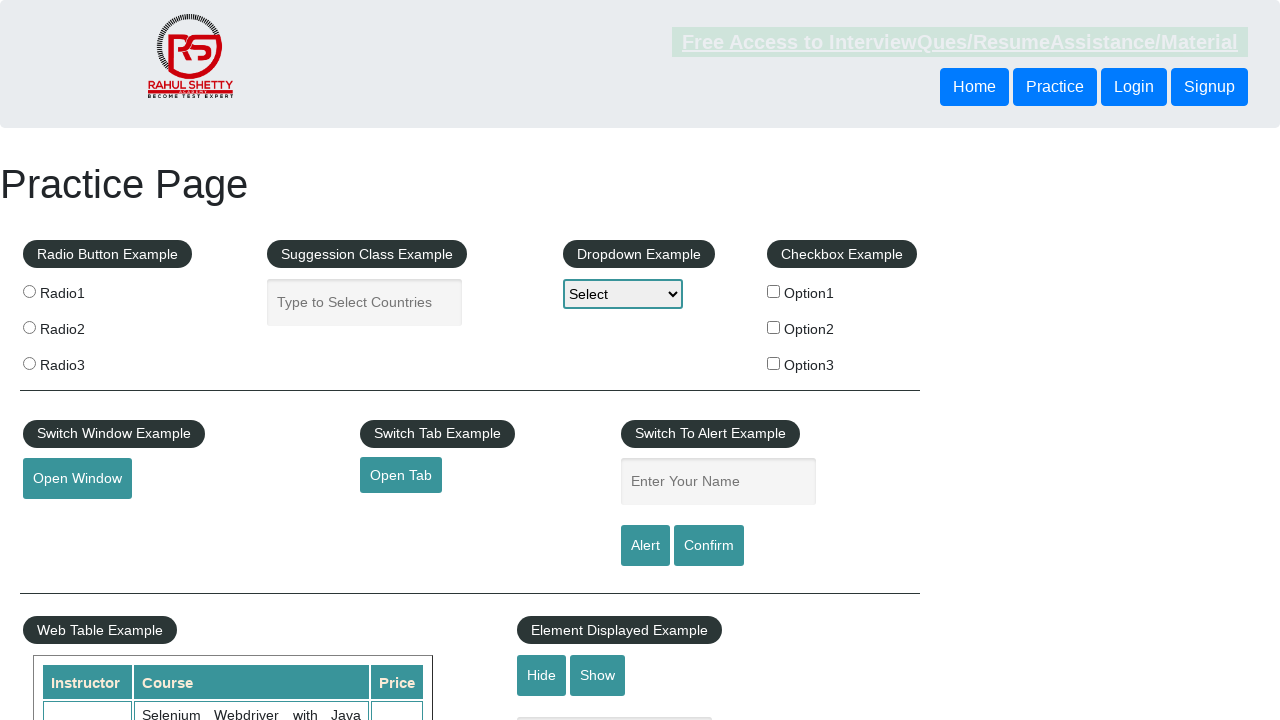

Hovered over mouse-hover element to reveal hidden content at (109, 361) on .mouse-hover
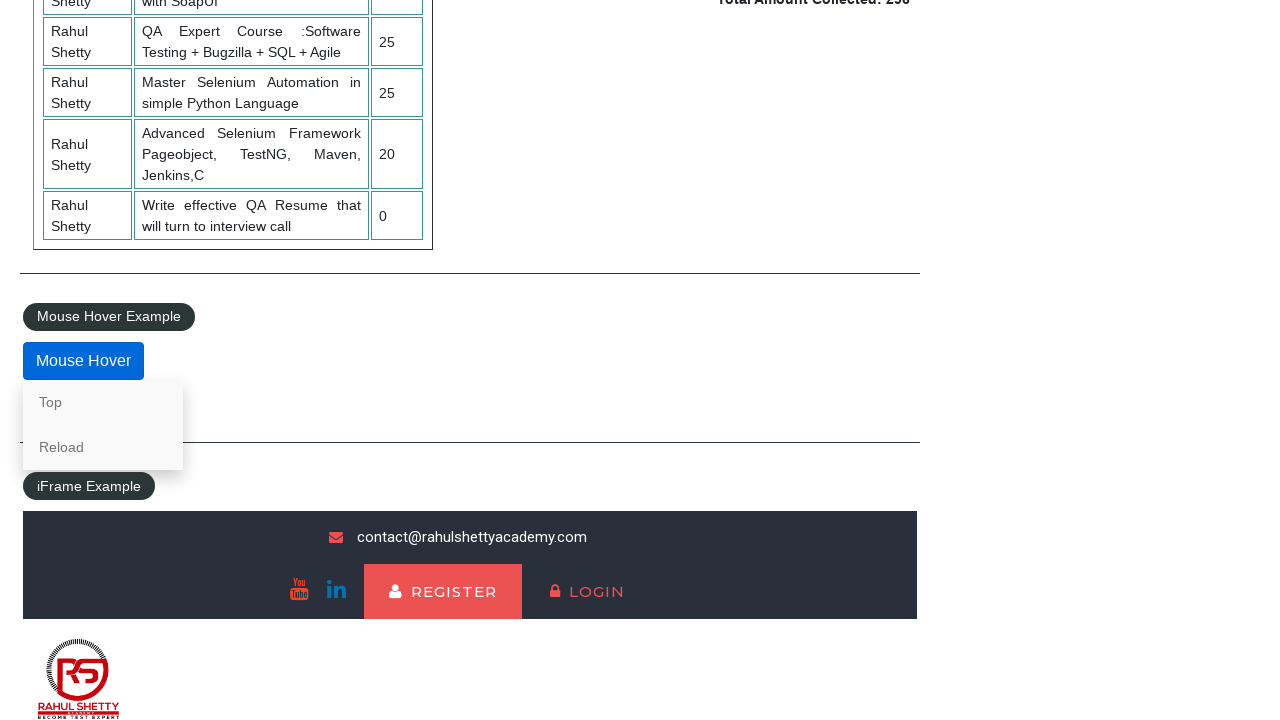

Clicked on Top link at (103, 402) on text=Top
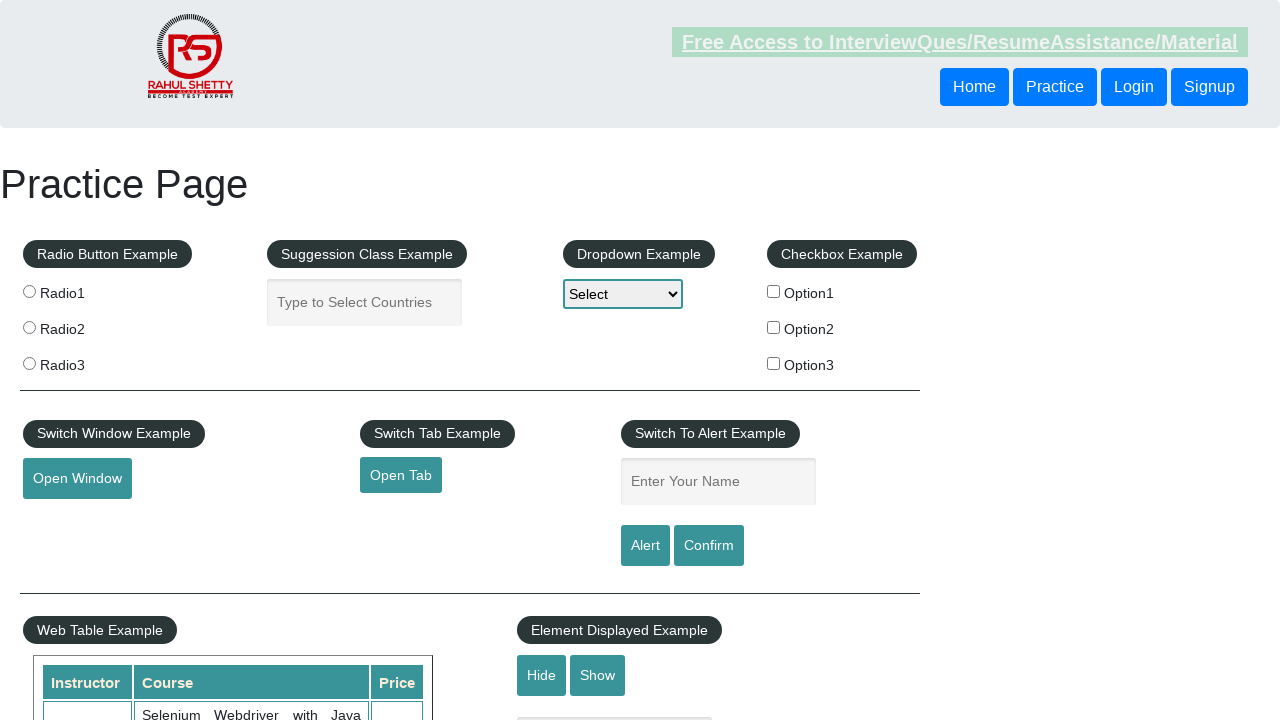

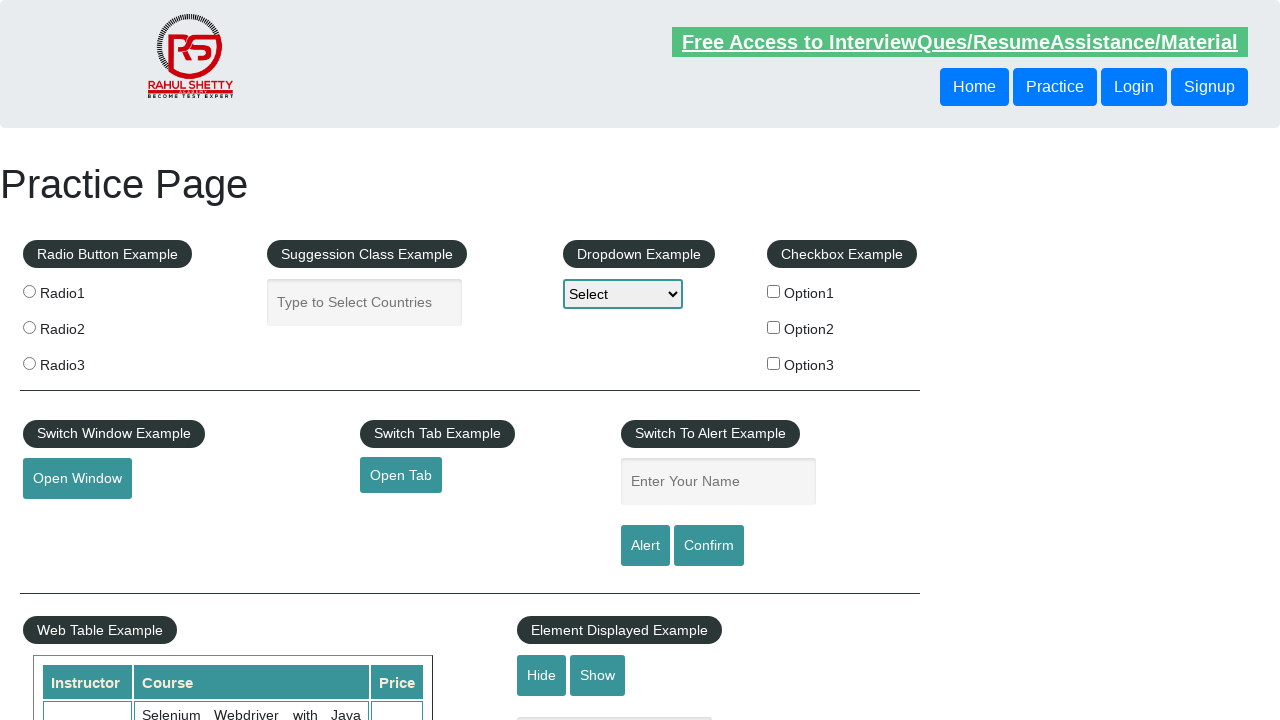